Verifies that the DuckDuckGo homepage contains expected content in the page source

Starting URL: https://duckduckgo.com/

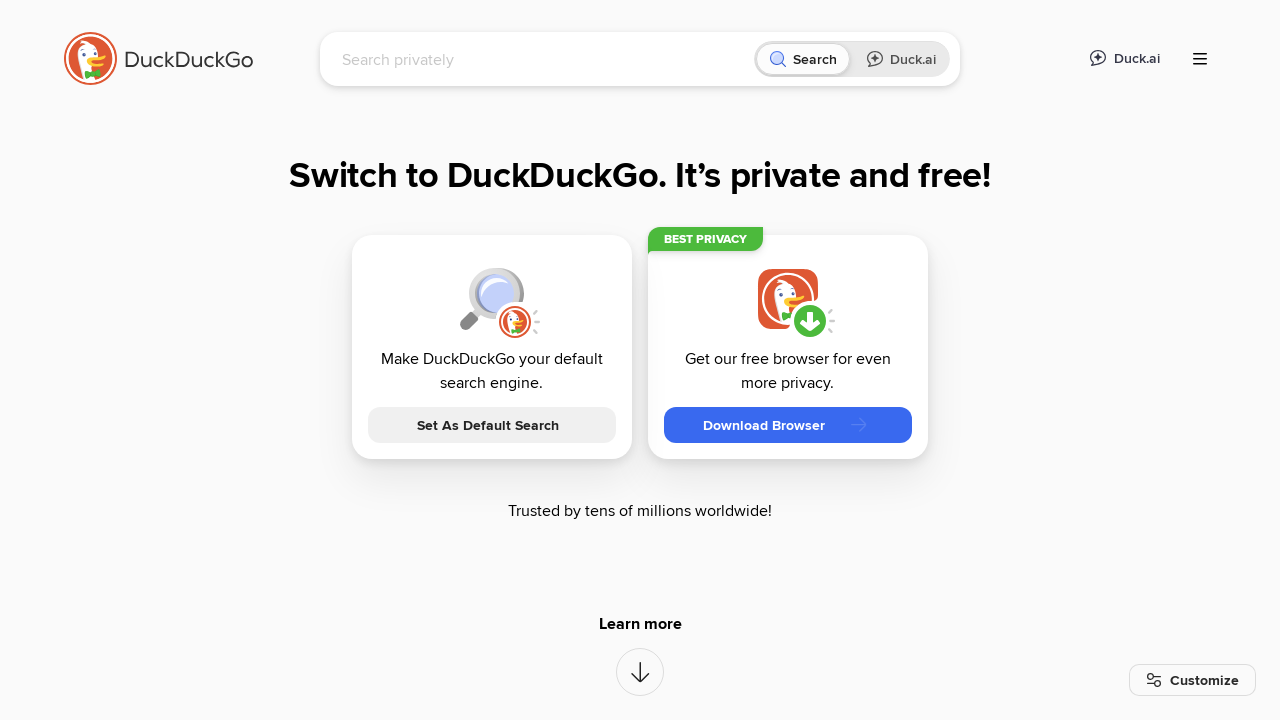

Retrieved page source content
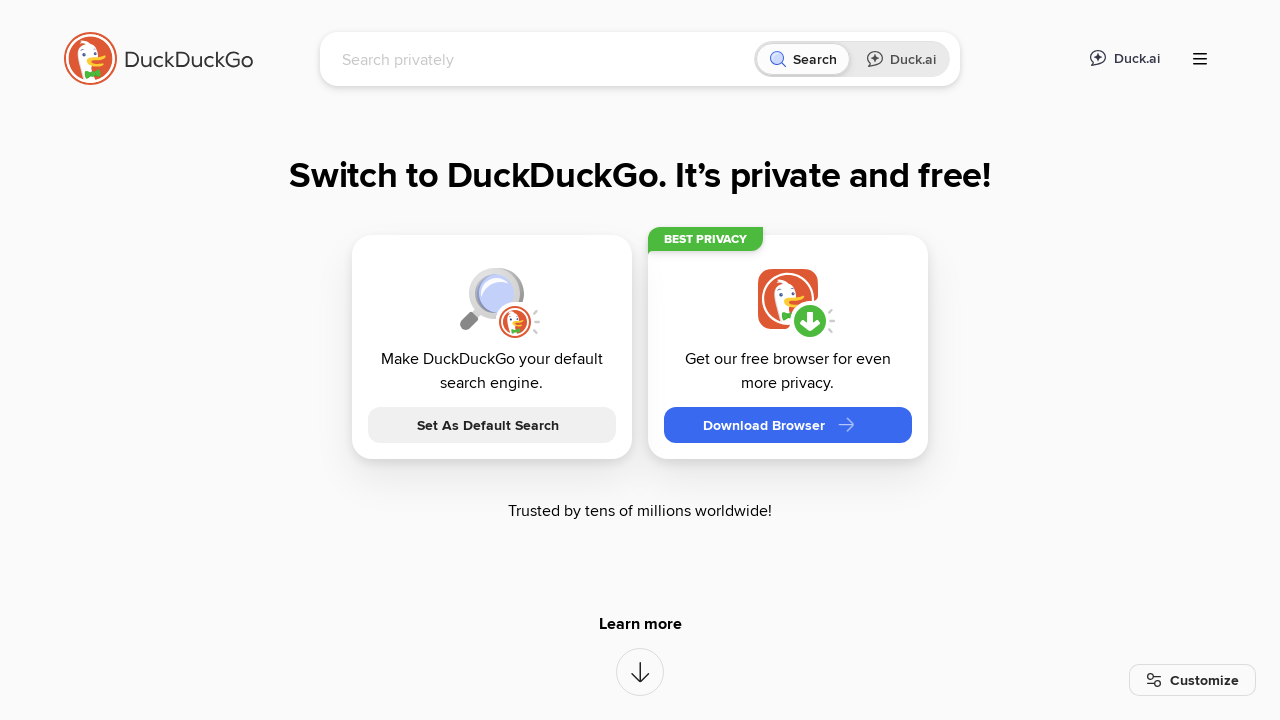

Verified 'DuckDuckGo' text is present in page source
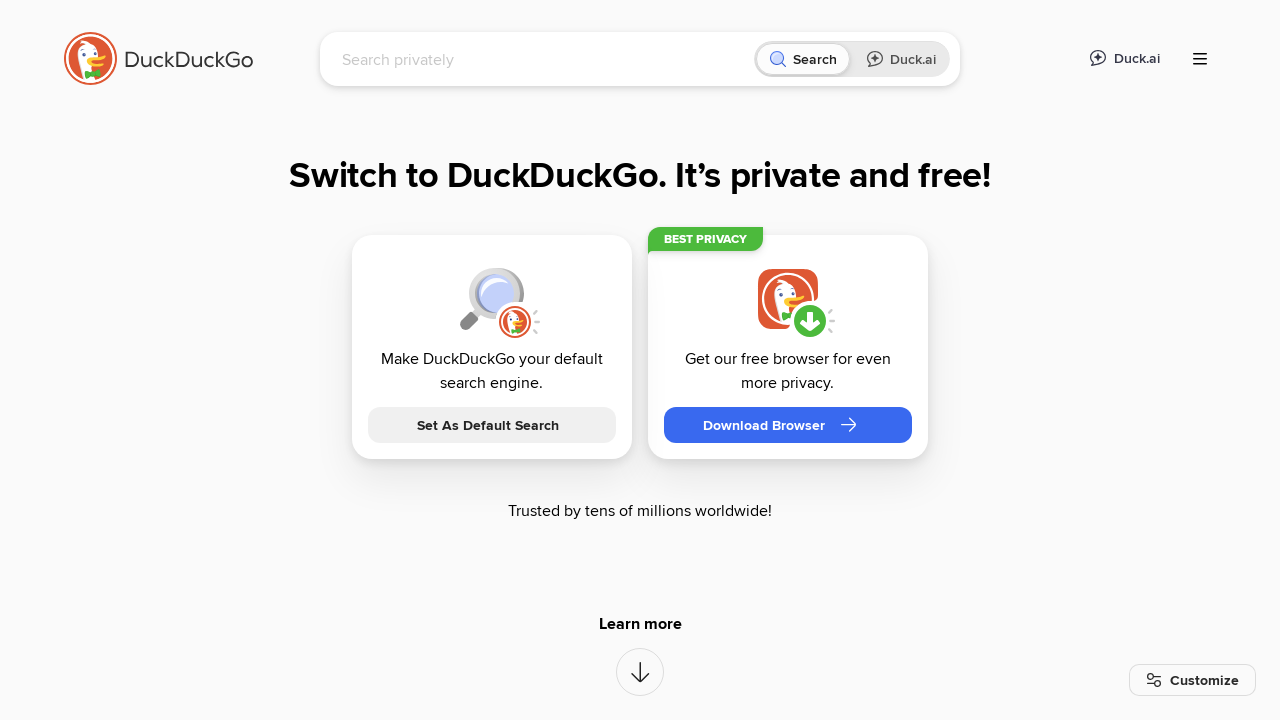

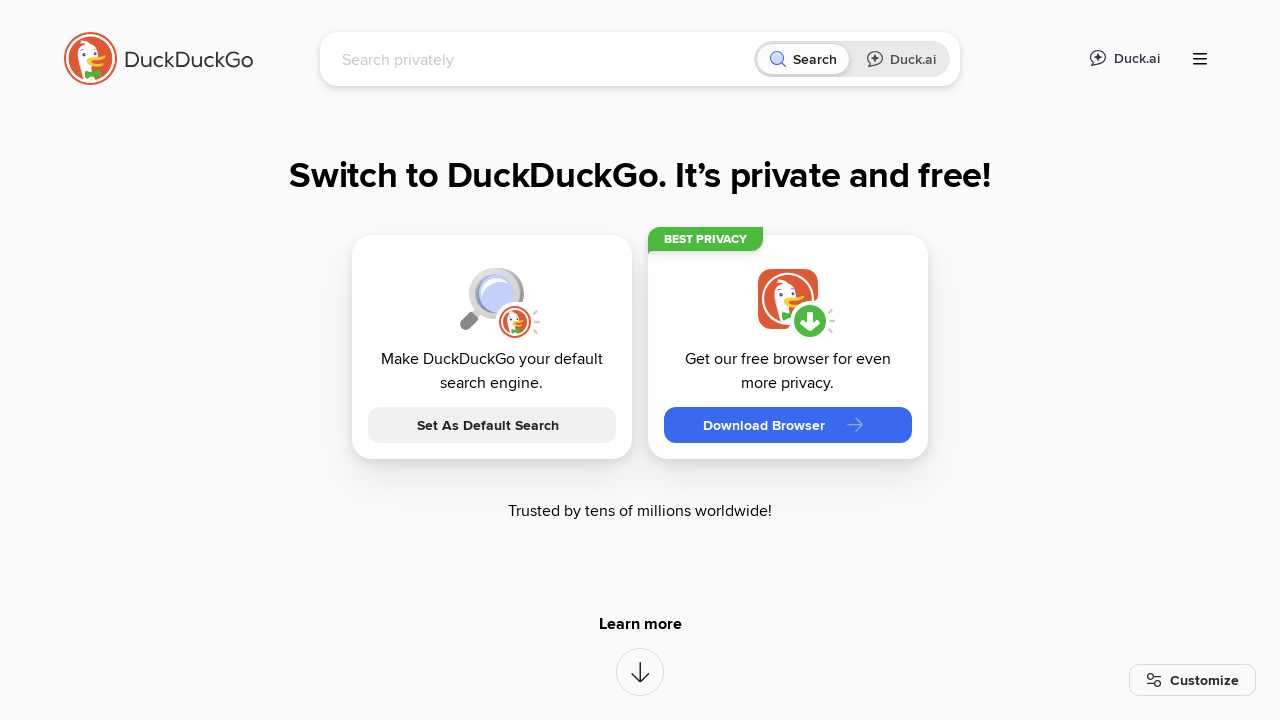